Tests drag and drop functionality on jQuery UI demo page by dragging an element and dropping it onto a target area

Starting URL: https://jqueryui.com/droppable

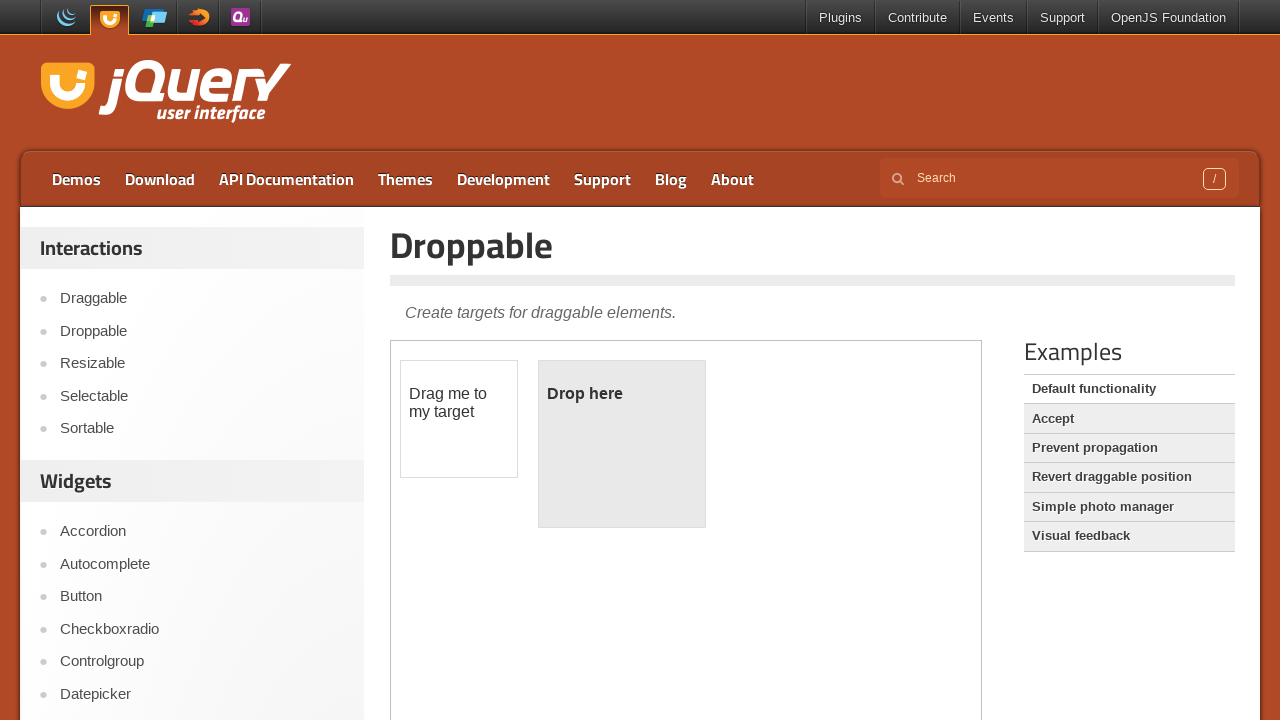

Located the demo iframe
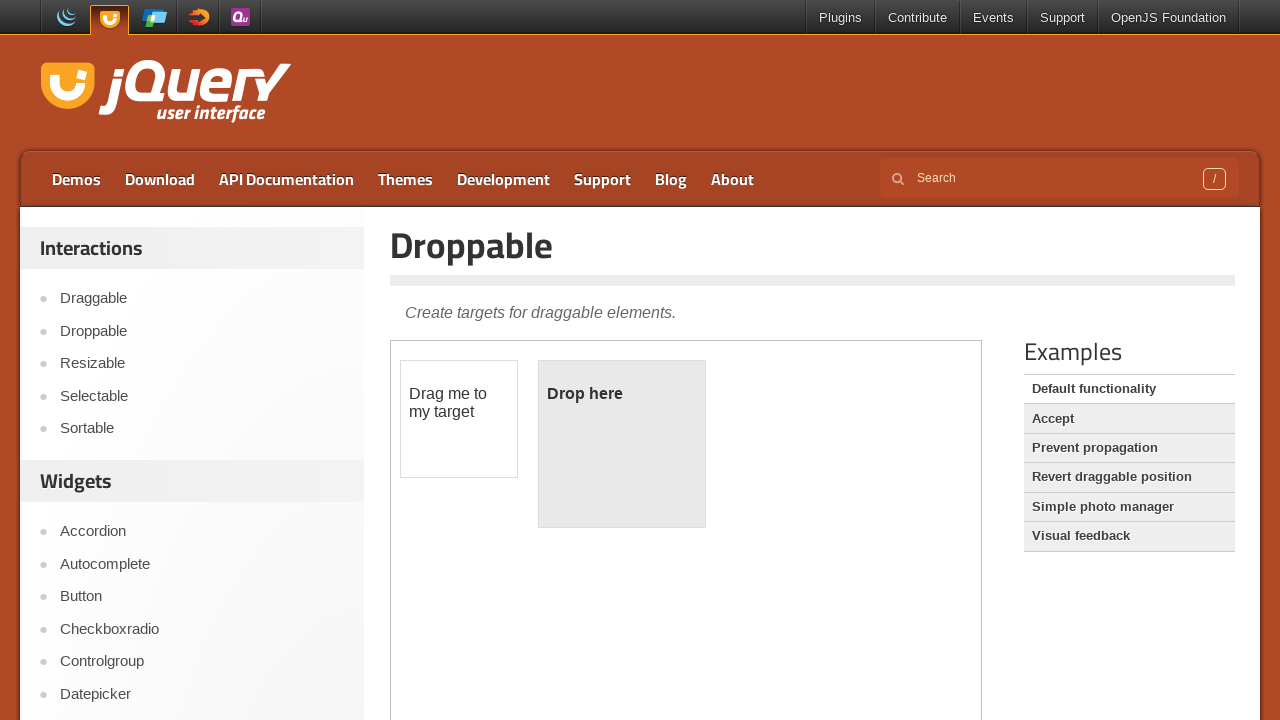

Located the draggable element
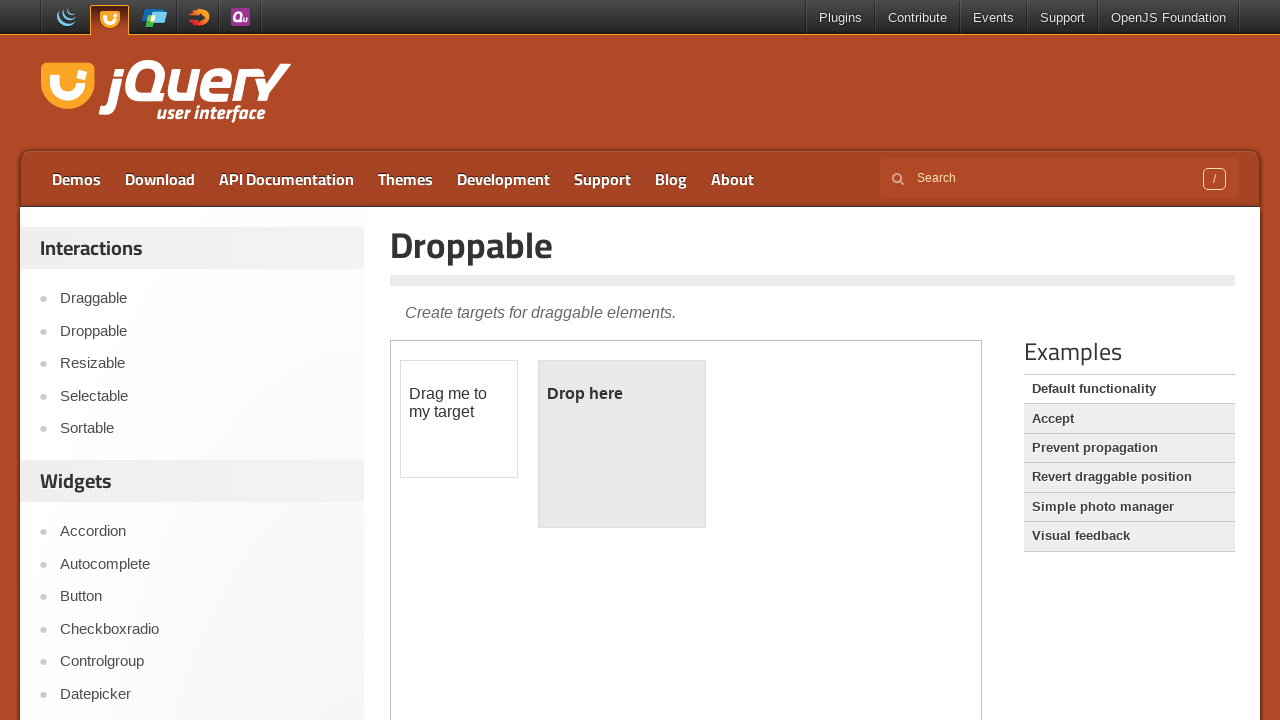

Located the droppable target area
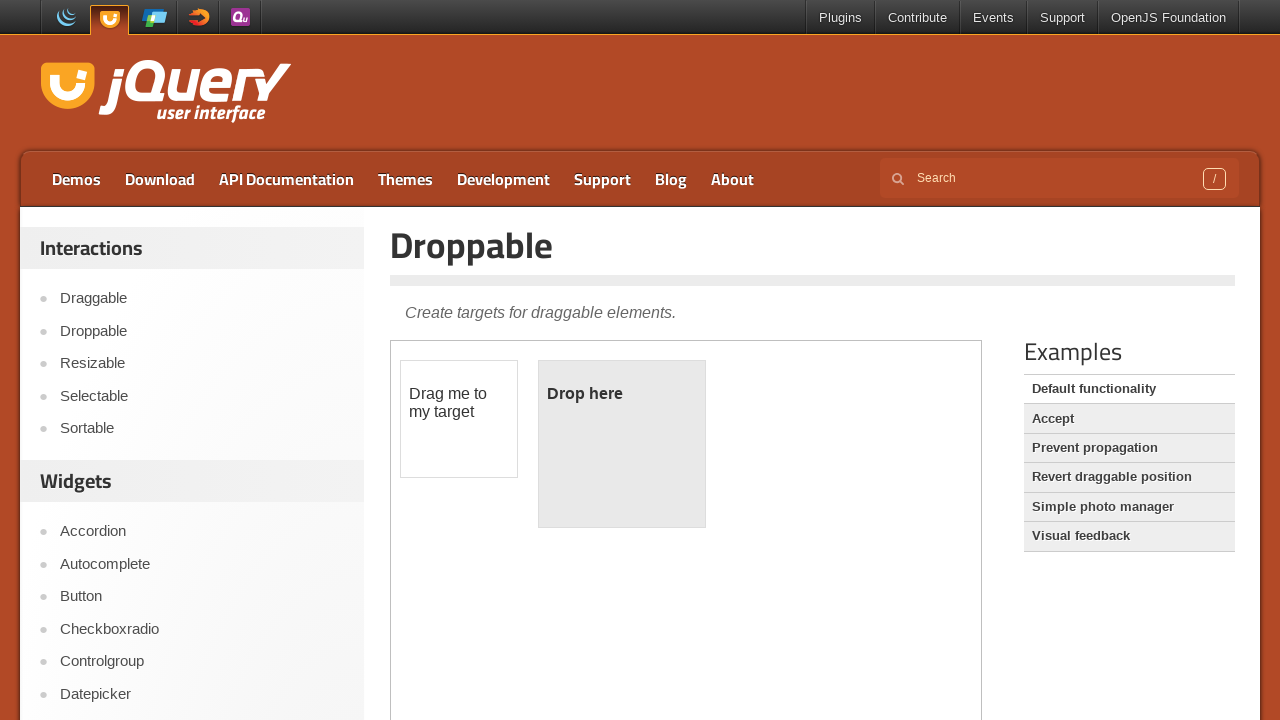

Dragged element onto droppable target area at (622, 444)
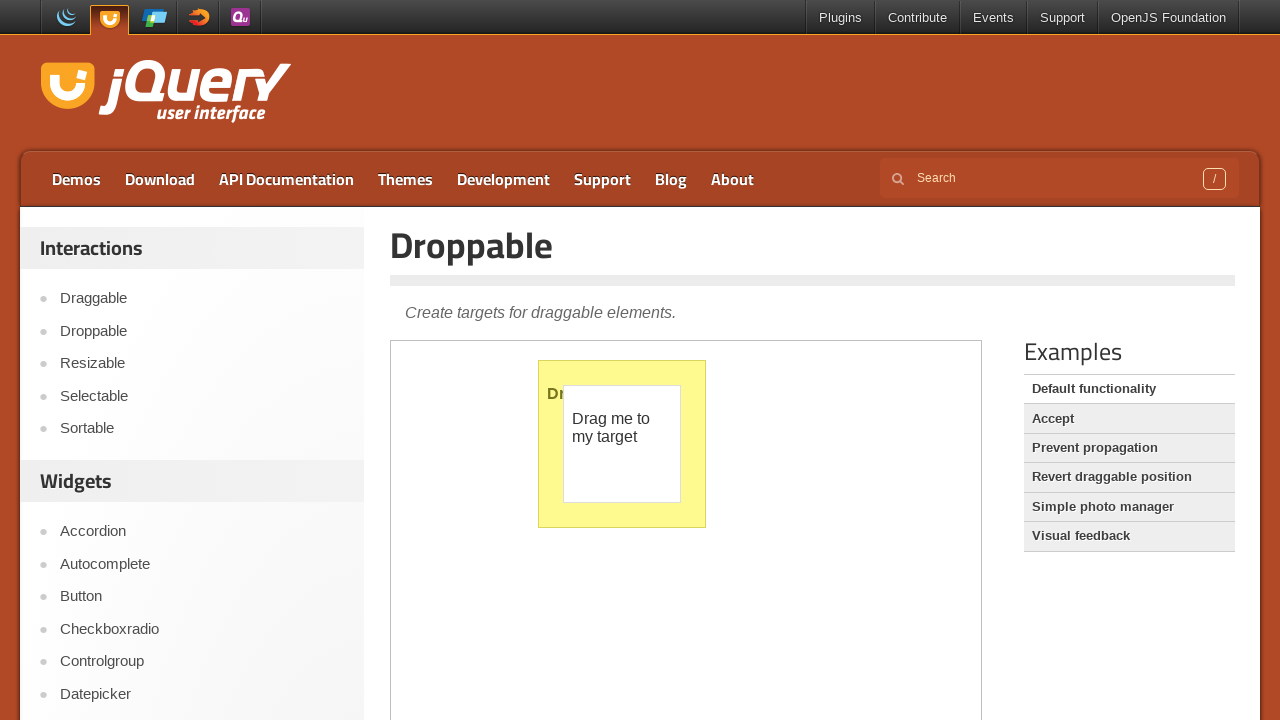

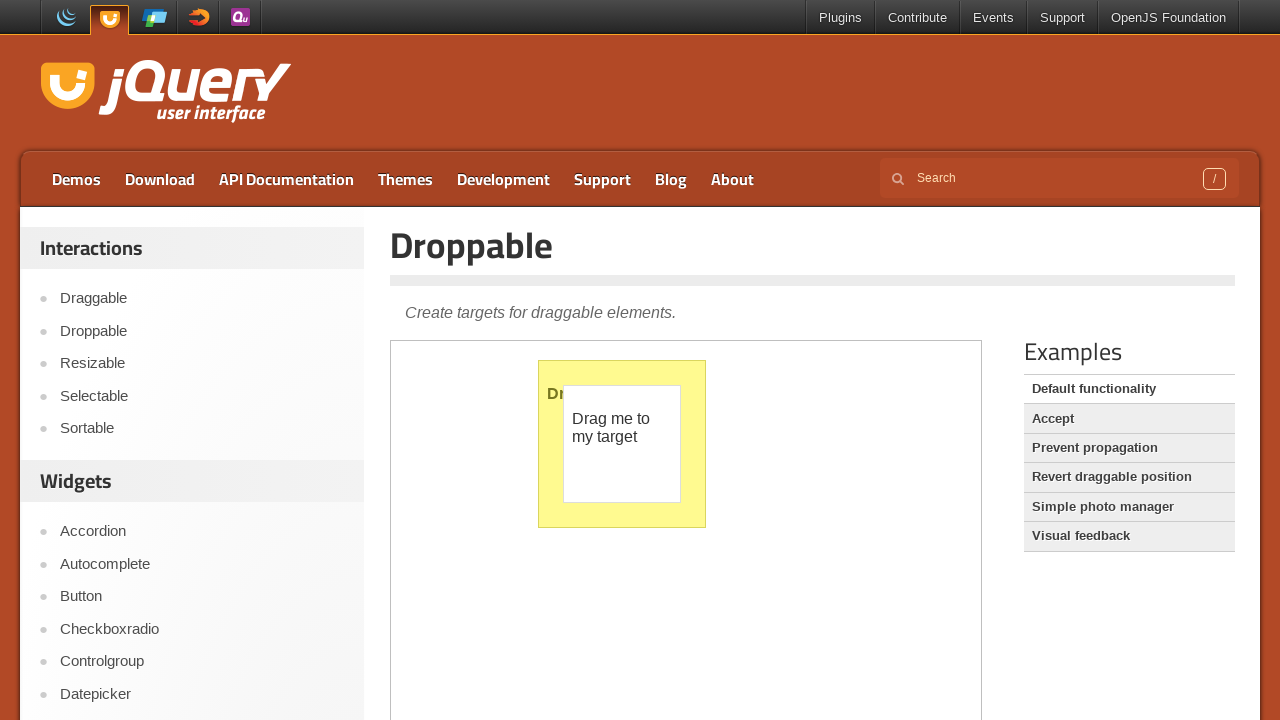